Navigates to Pro Kabaddi standings page and extracts match statistics for a specific team using dynamic XPath locators

Starting URL: https://www.prokabaddi.com/standings

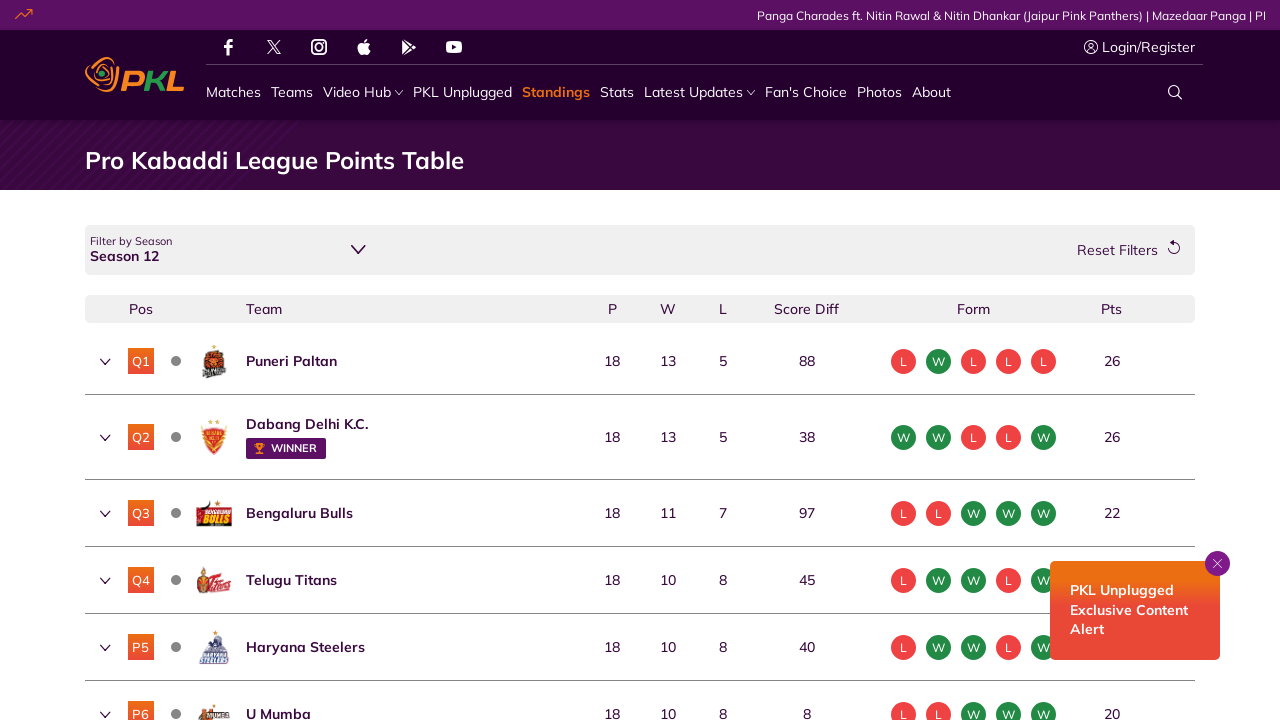

Waited for Puneri Paltan team name to load in standings table
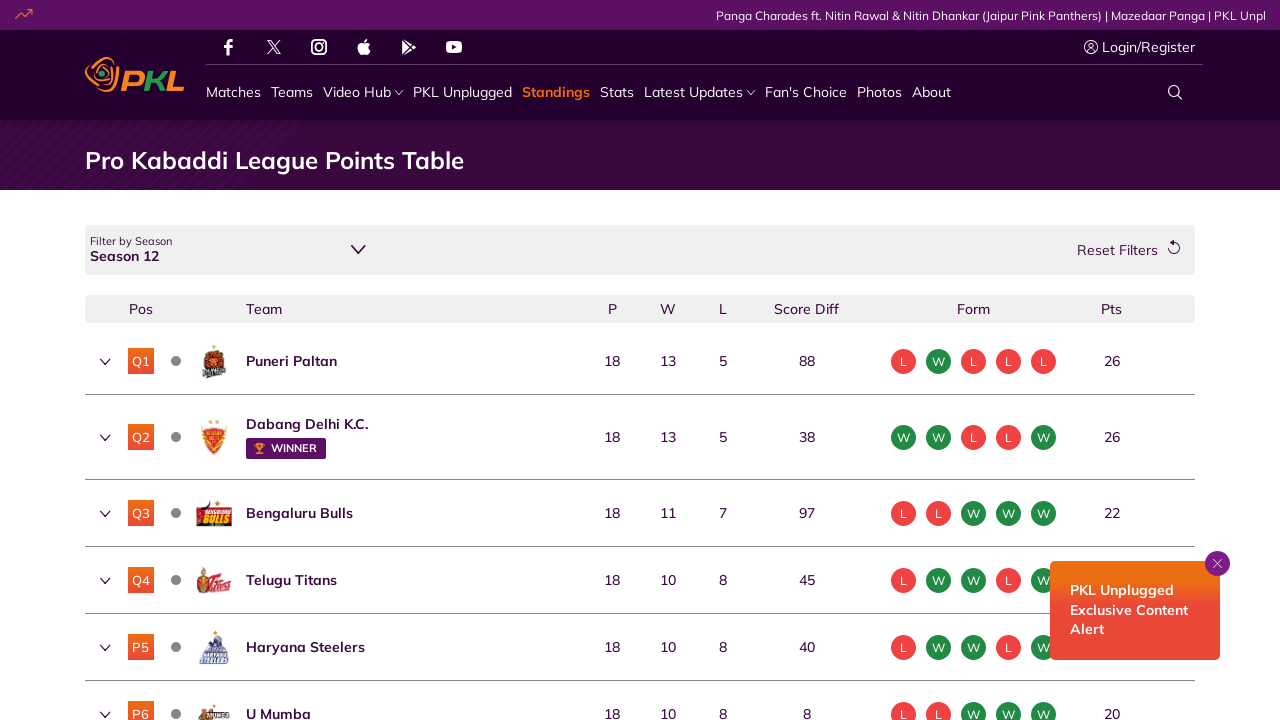

Extracted won matches for Puneri Paltan using dynamic XPath
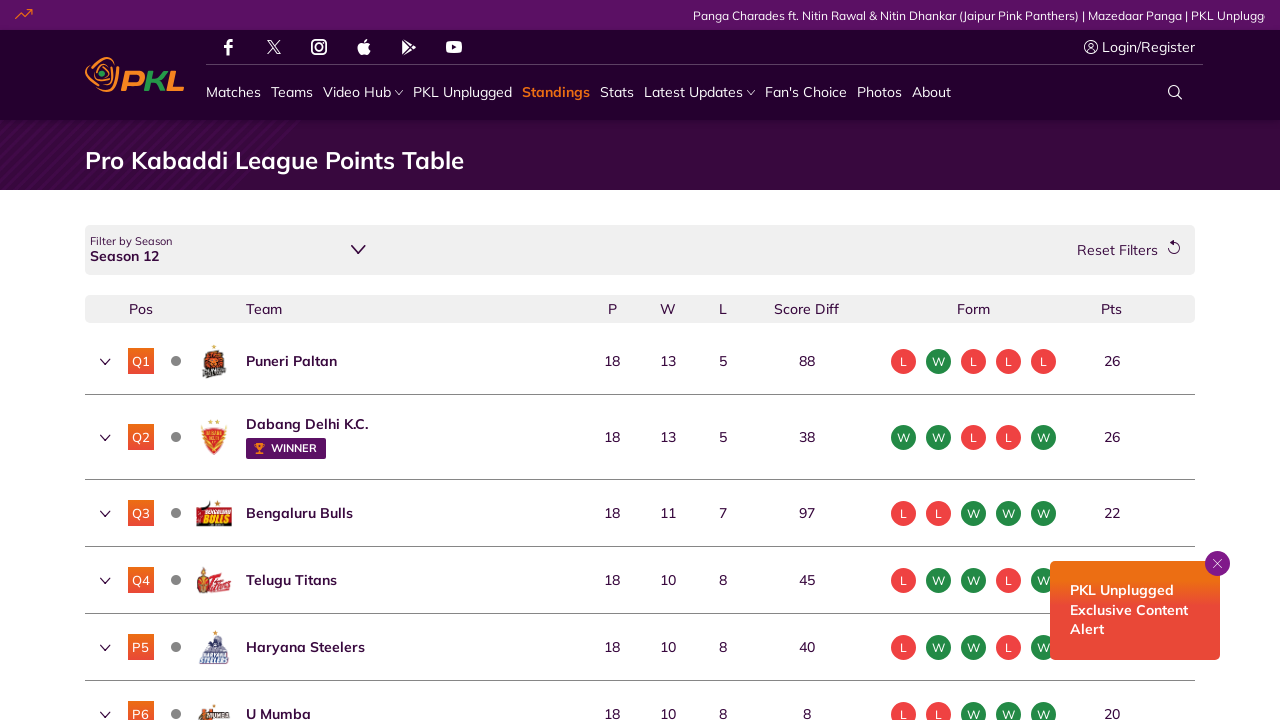

Extracted lost matches for Puneri Paltan using following-sibling XPath
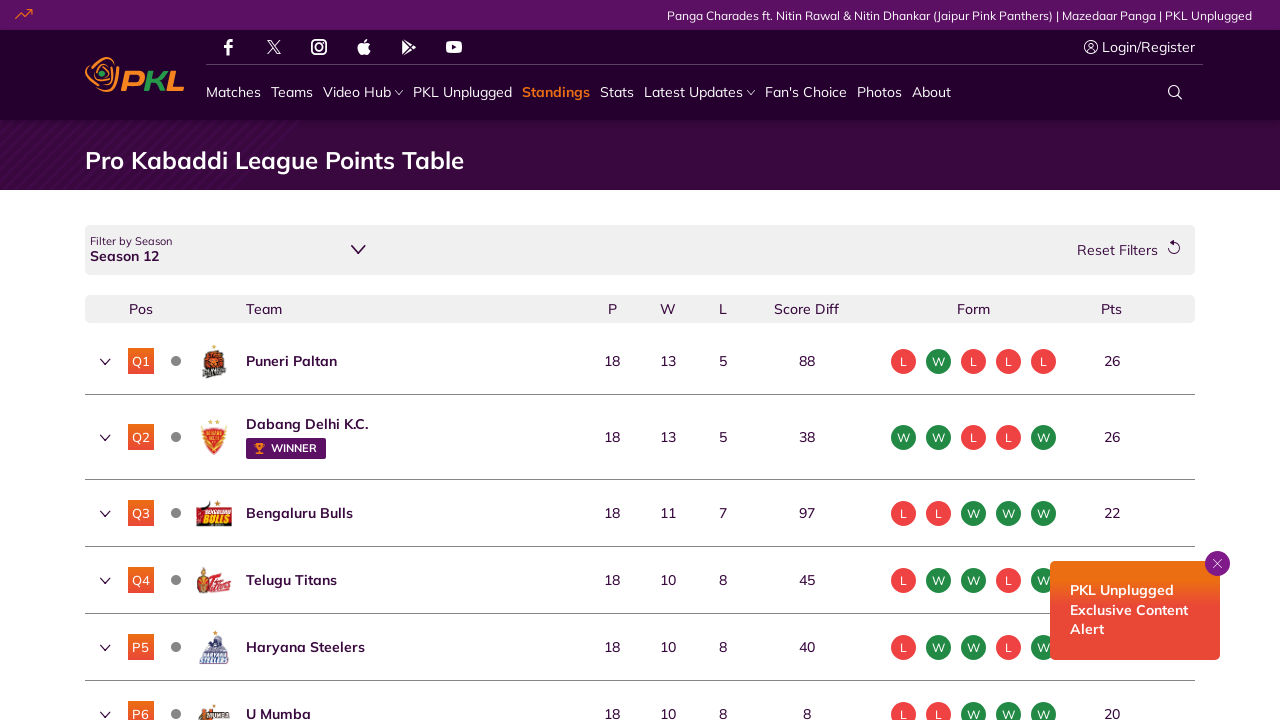

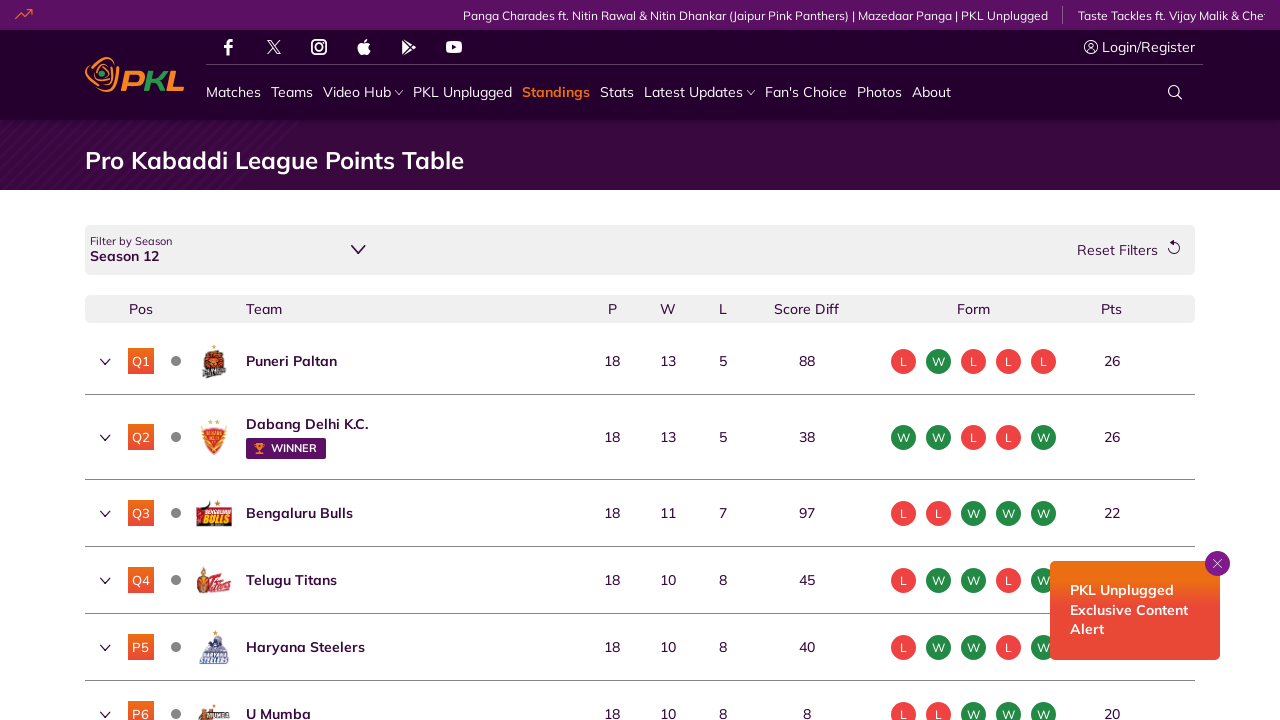